Navigates to business for sale category, scrolls to the last business listing and clicks on it

Starting URL: https://www.yad2.co.il/

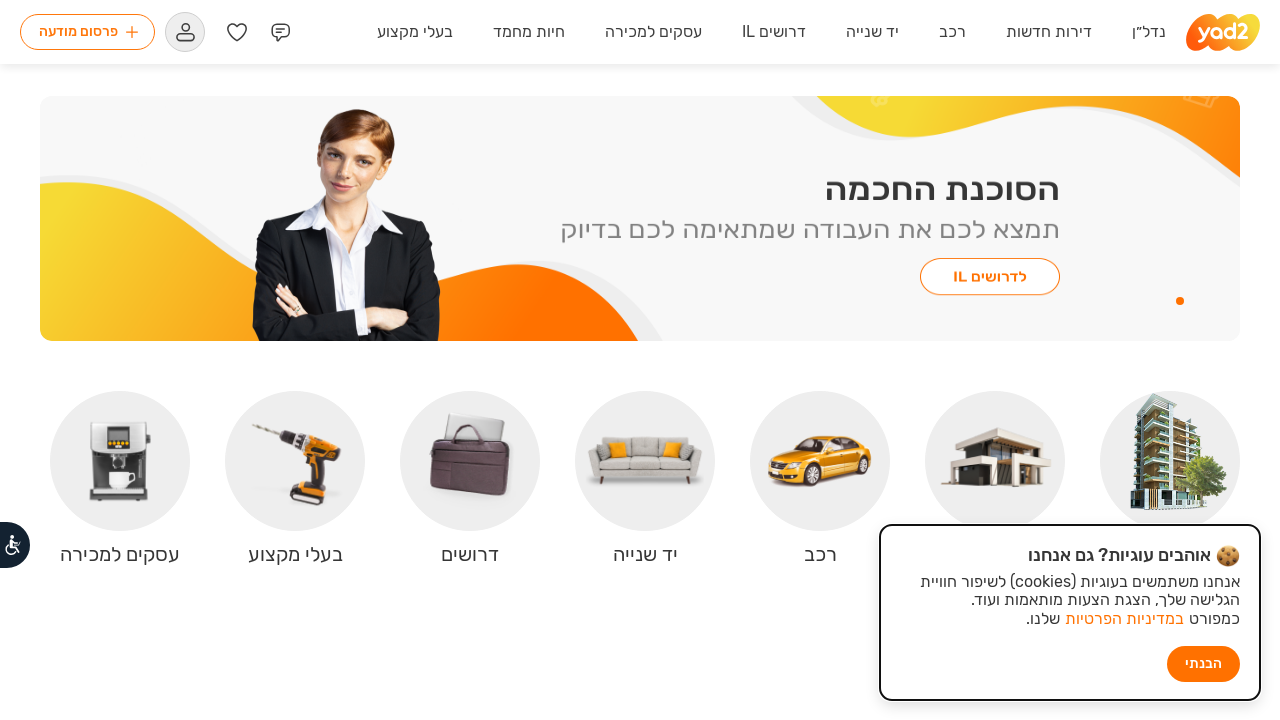

Clicked on 'Businesses for sale' link at (654, 32) on text=עסקים למכירה
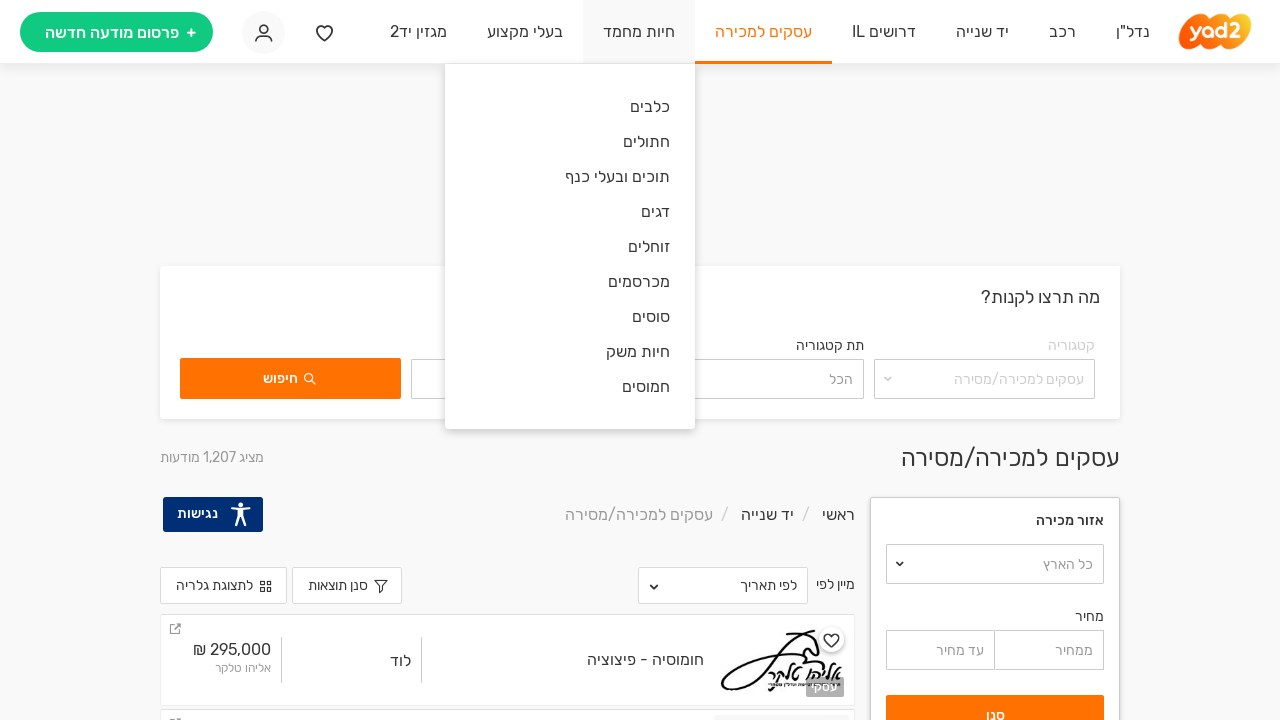

Waited for page to load
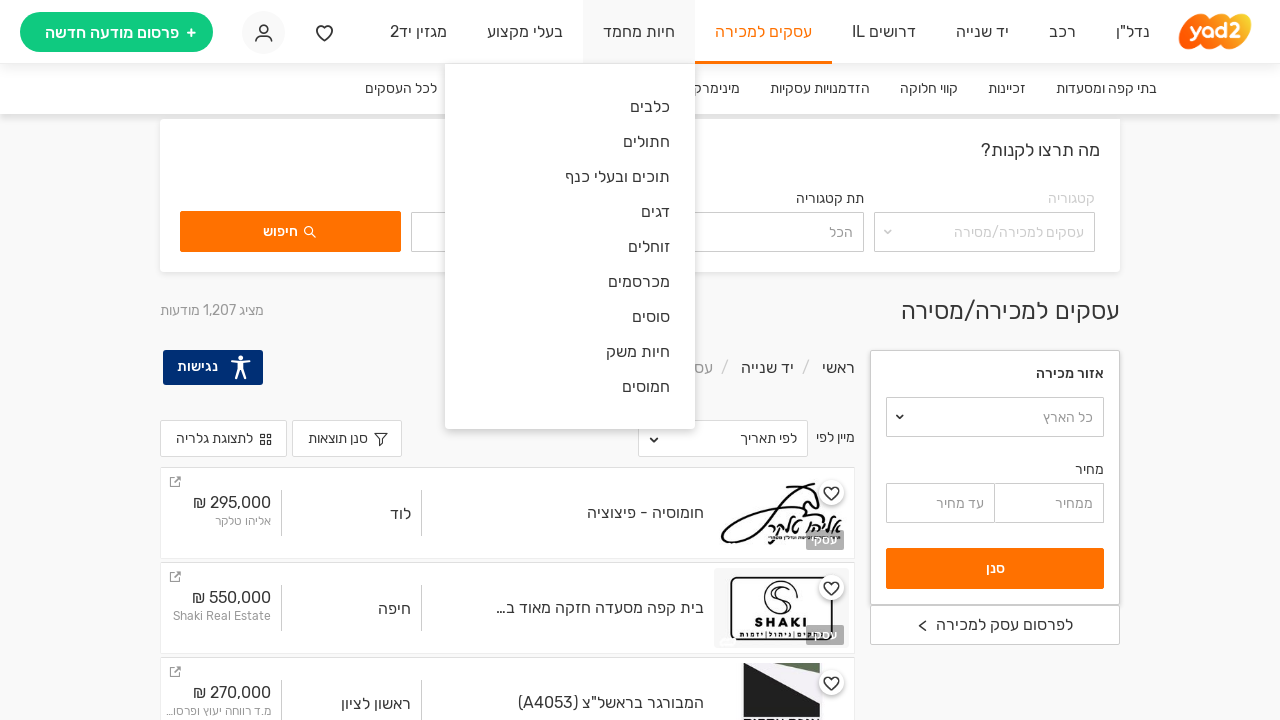

Located the last business listing element
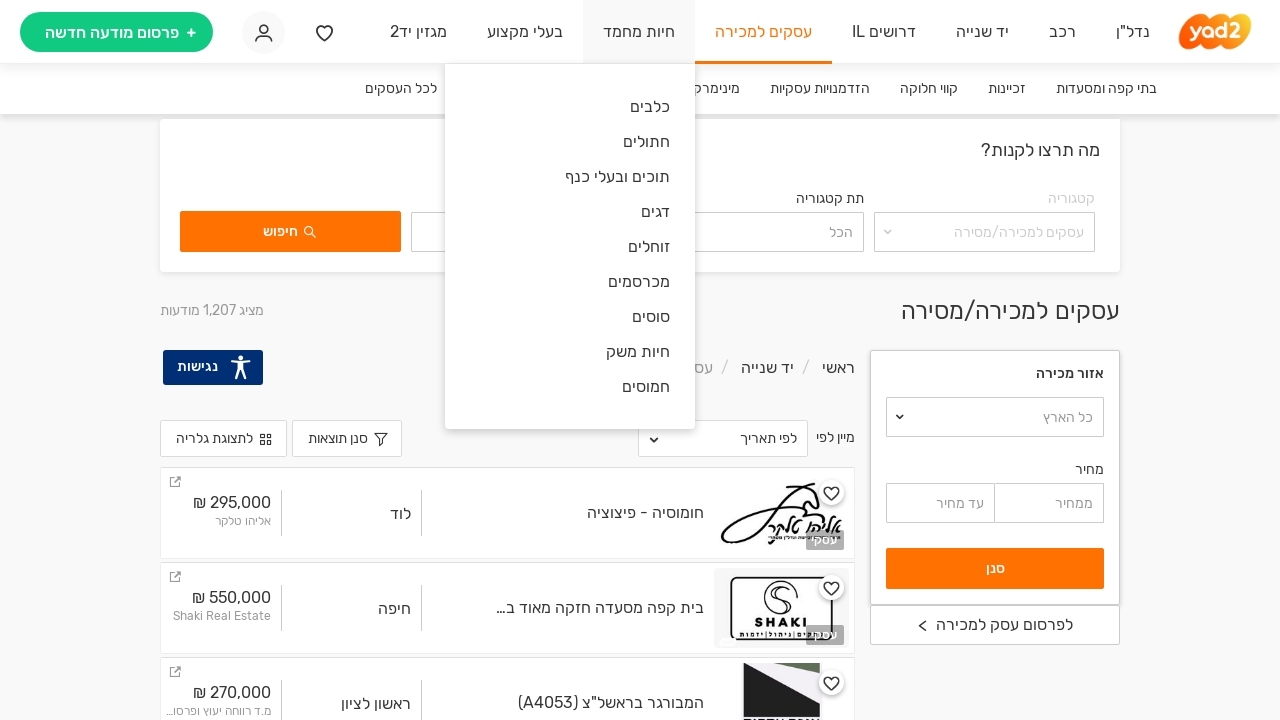

Scrolled to the last business listing
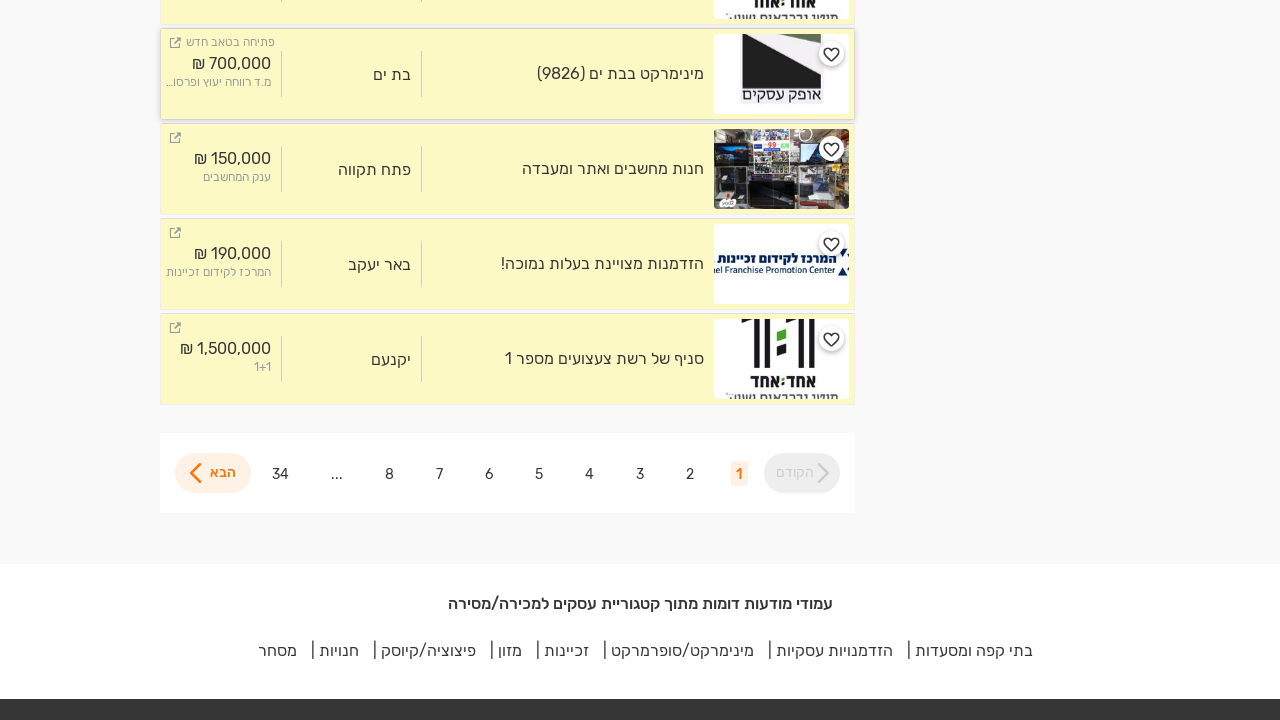

Waited for scroll animation to complete
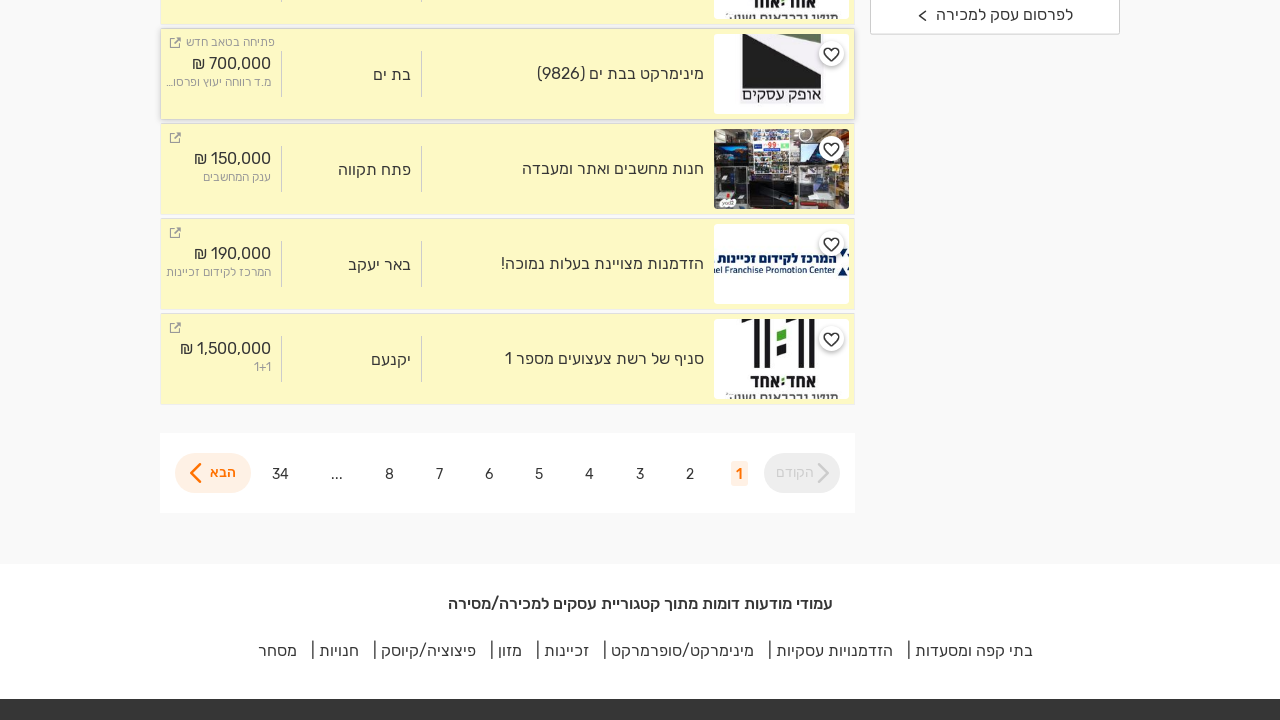

Clicked on the last business listing at (508, 360) on xpath=//*[@id="__layout"]/div/main/div/div[4]/div[5]/div[2]/div[3]/div[last()]
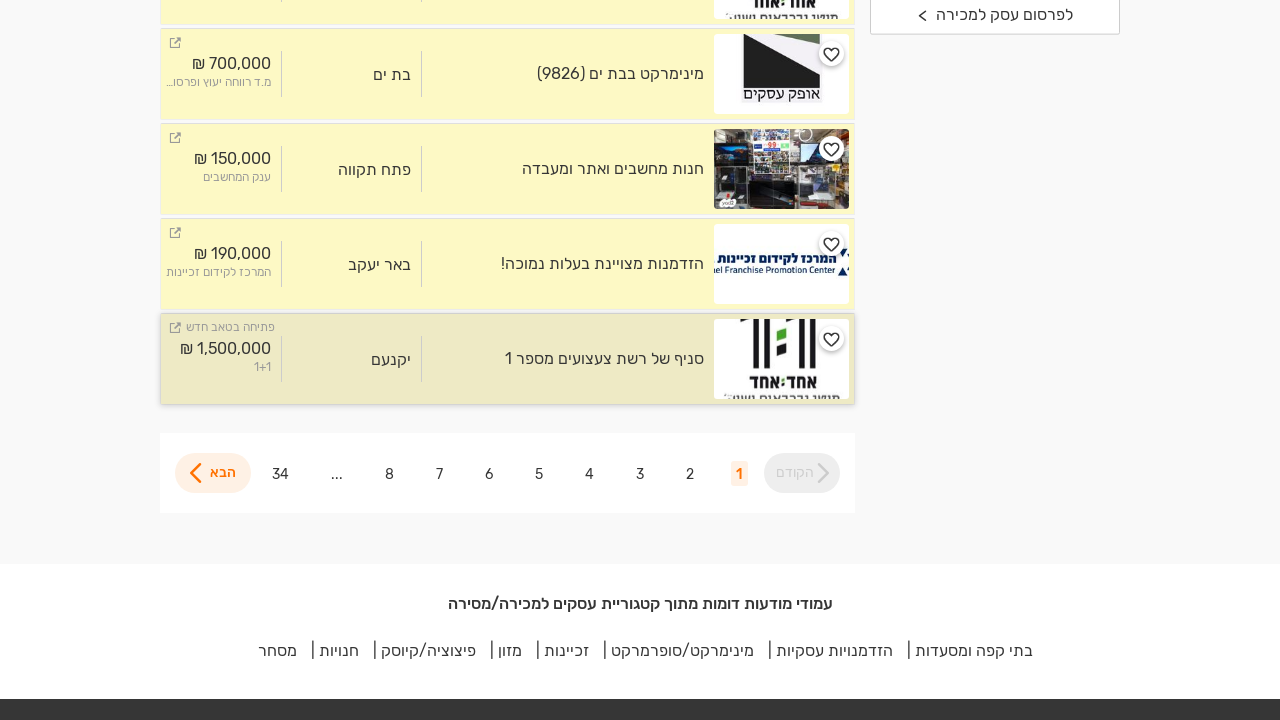

Waited for business detail page to load
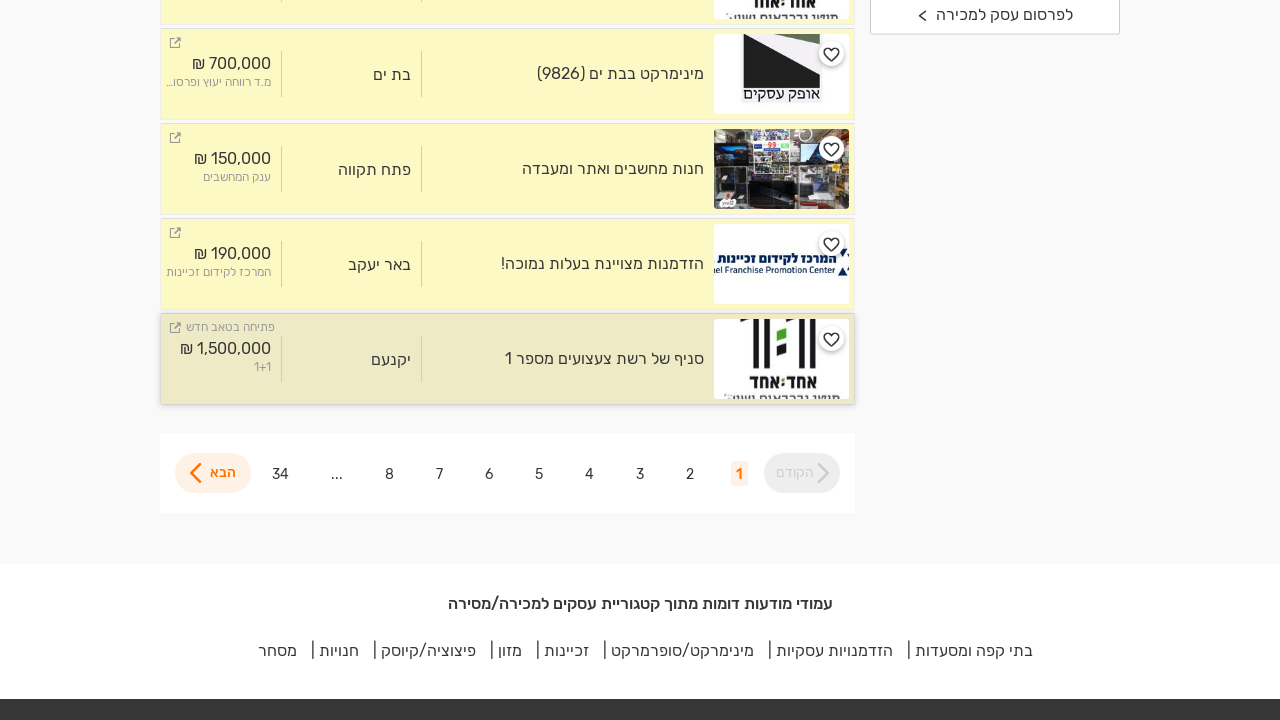

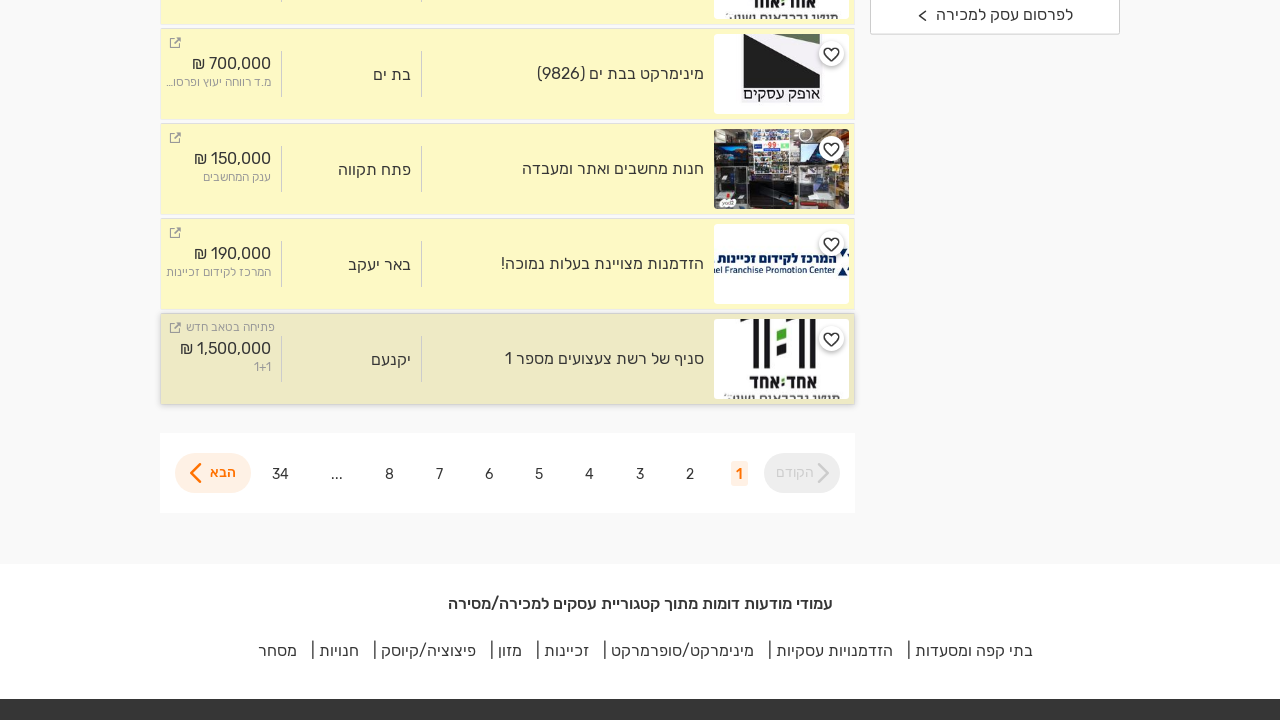